Tests filling out a practice form with personal information, date of birth, hobbies/subjects, state/city selection, and verifies the submitted form data

Starting URL: https://demoqa.com/automation-practice-form

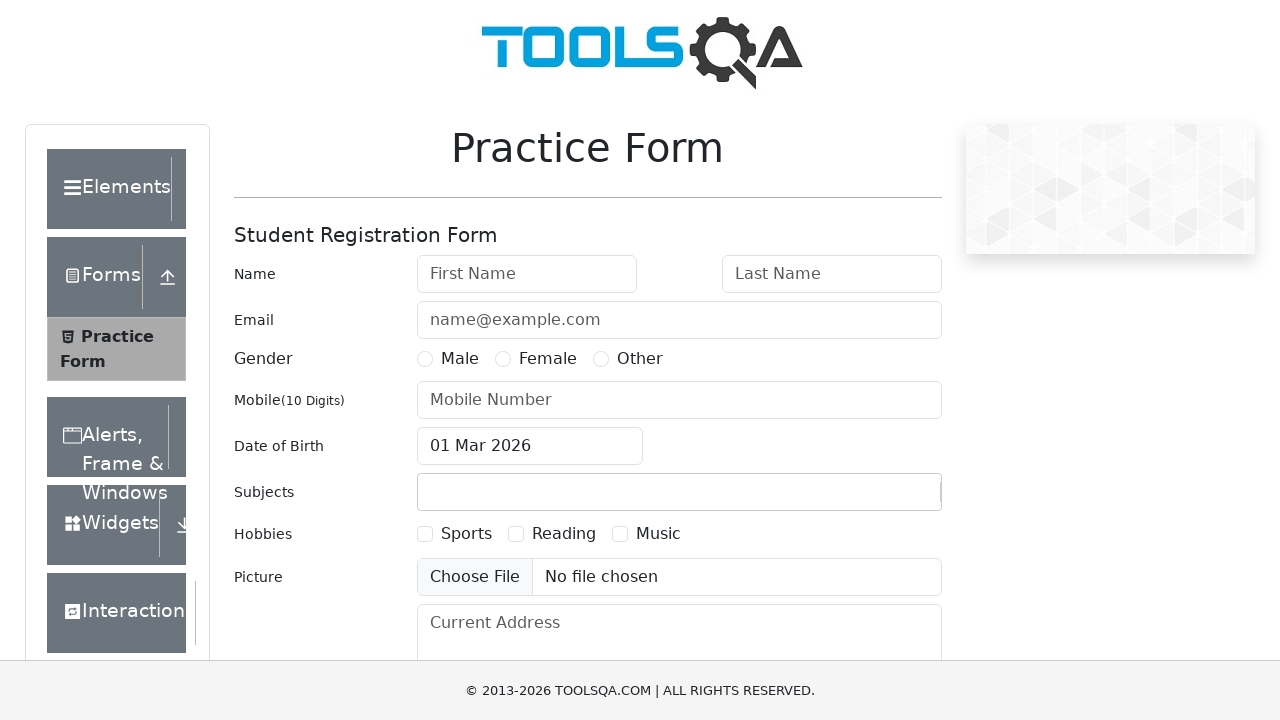

Filled first name with 'John' on #firstName
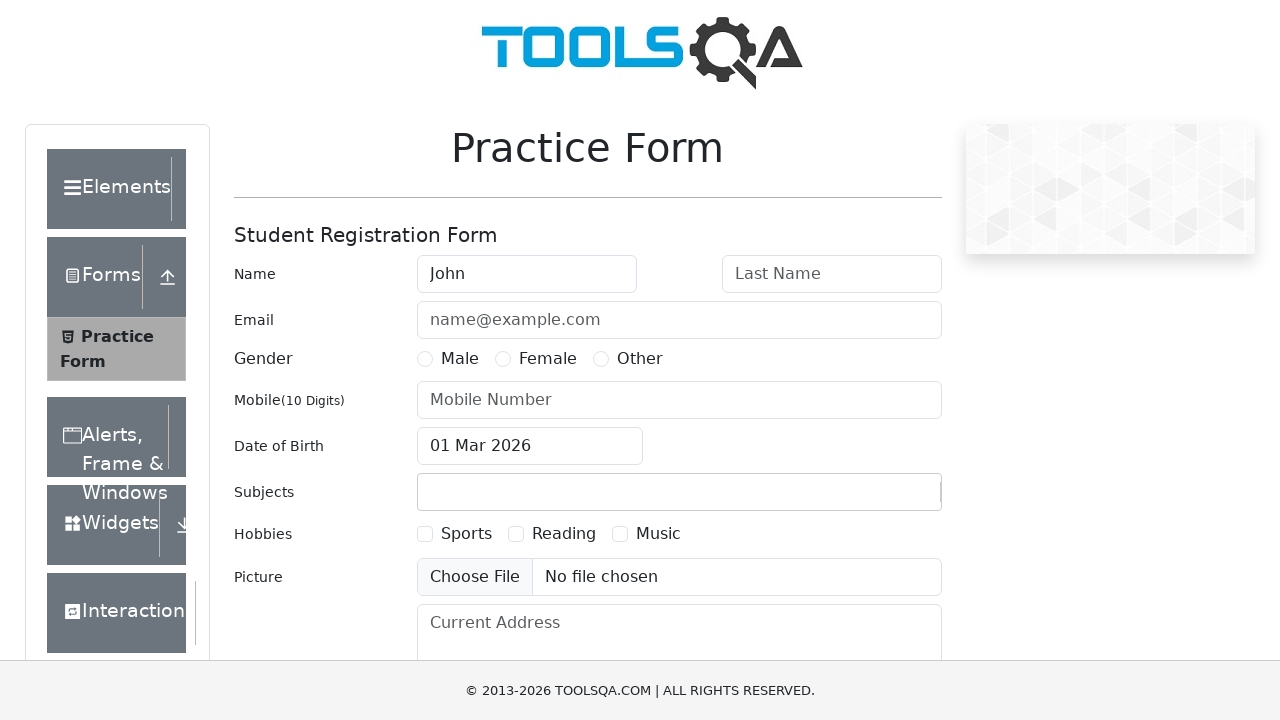

Filled last name with 'Doe' on #lastName
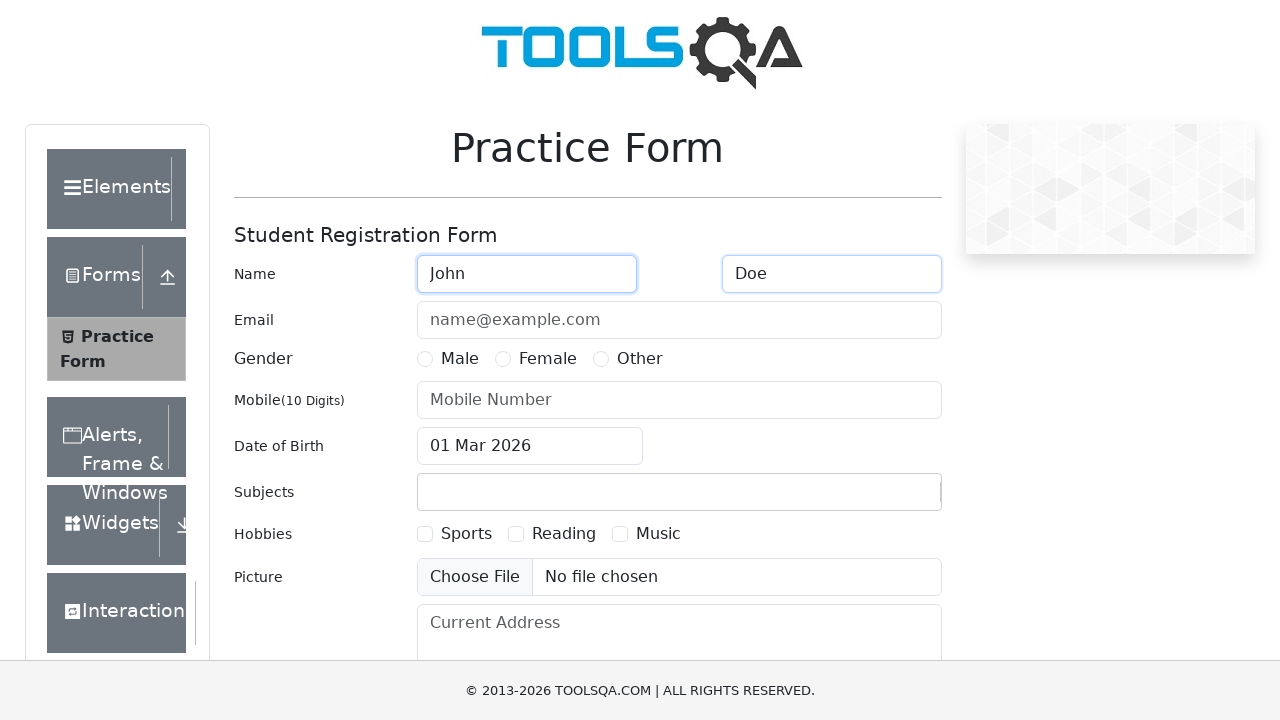

Filled email with 'john.doe@example.com' on #userEmail
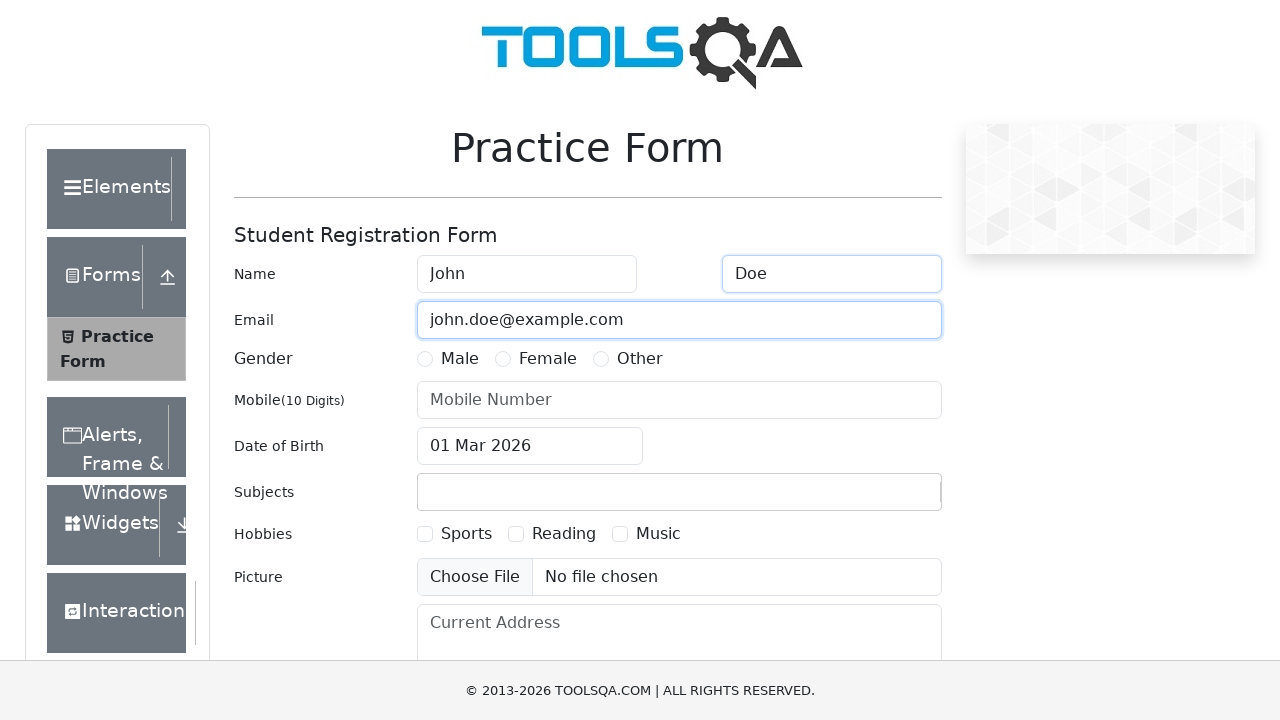

Selected 'Male' gender at (460, 359) on xpath=//label[contains(text(),'Male')]
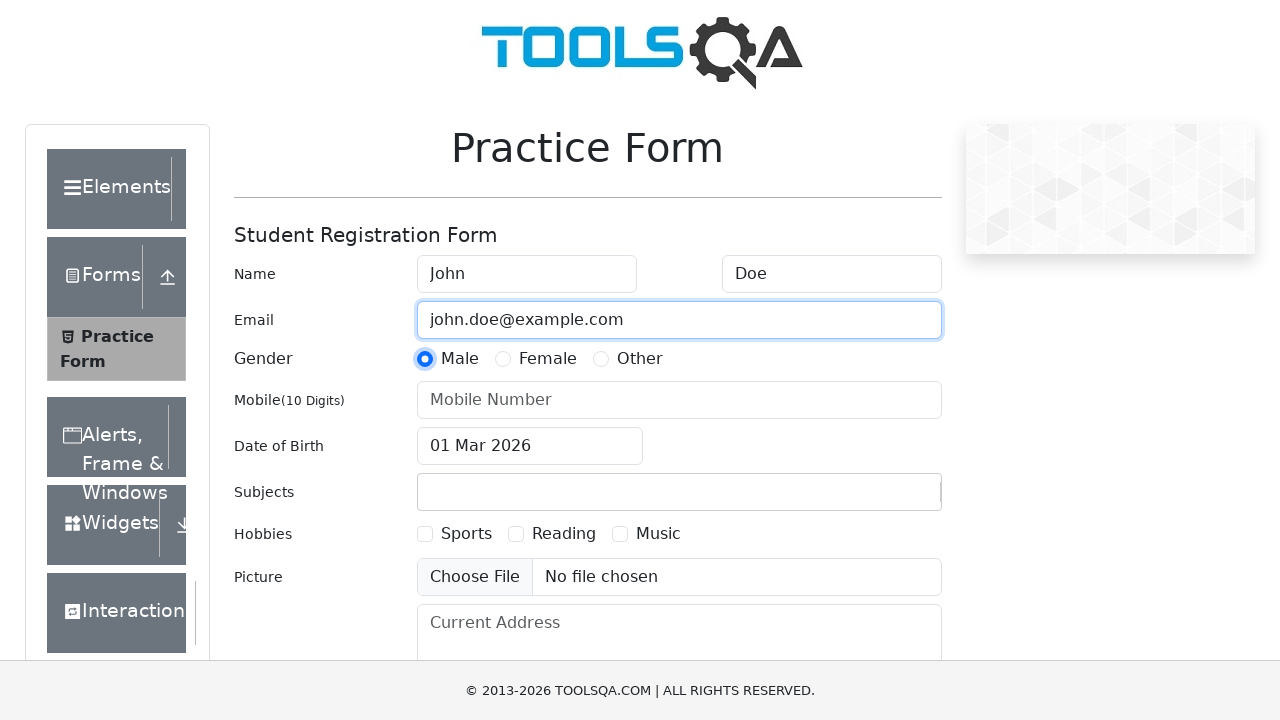

Filled phone number with '1234567890' on #userNumber
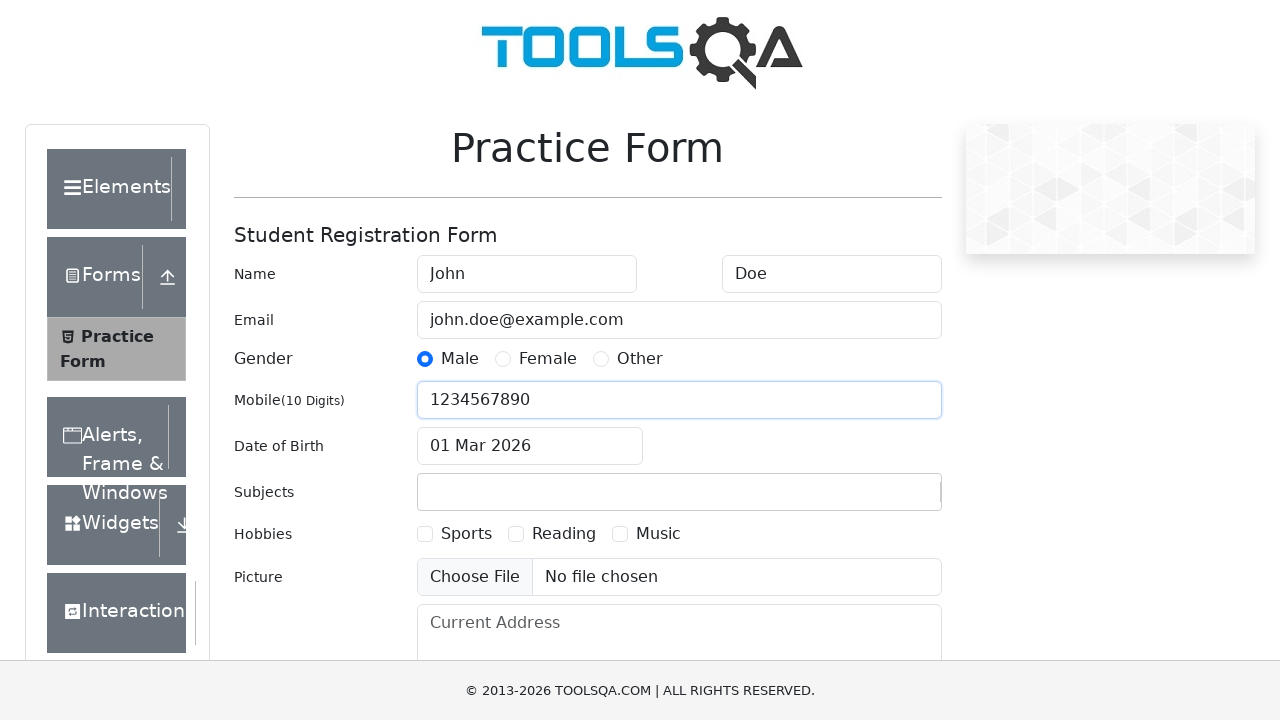

Filled current address with 'Vysokoskolska 253, Kosice 040 01' on #currentAddress
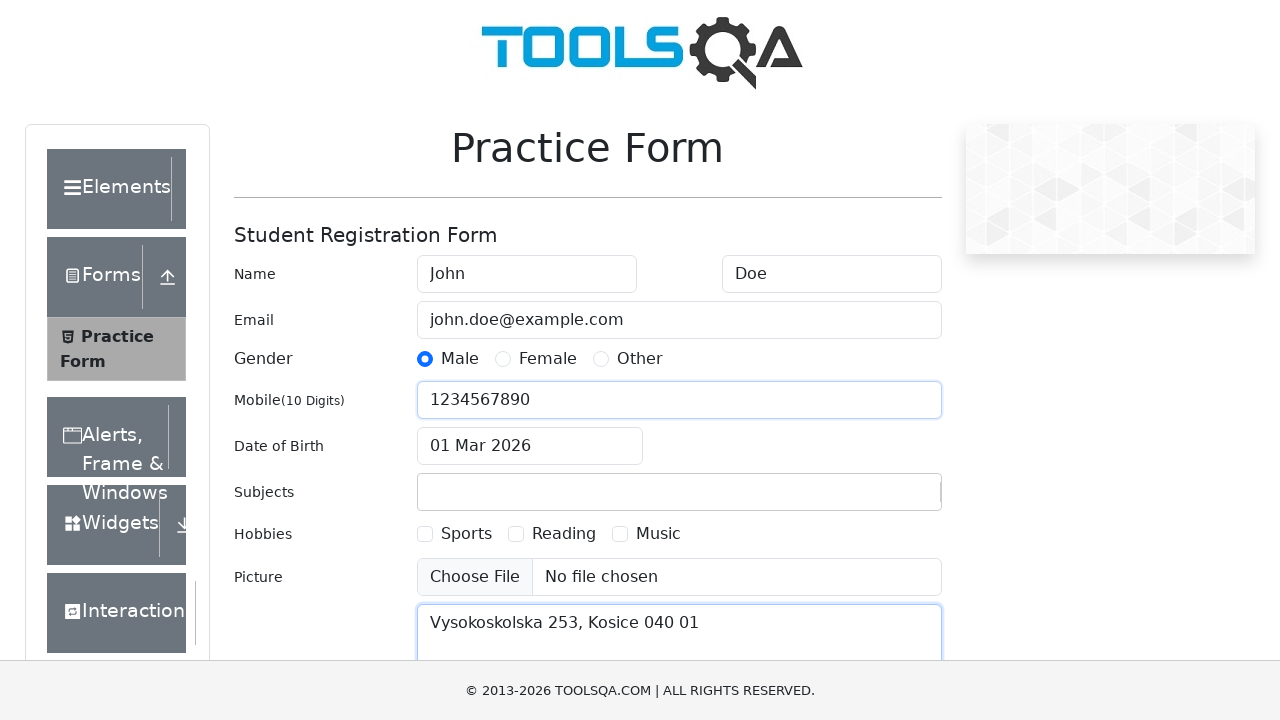

Selected 'Sports' hobby at (466, 534) on xpath=//label[contains(text(),'Sports')]
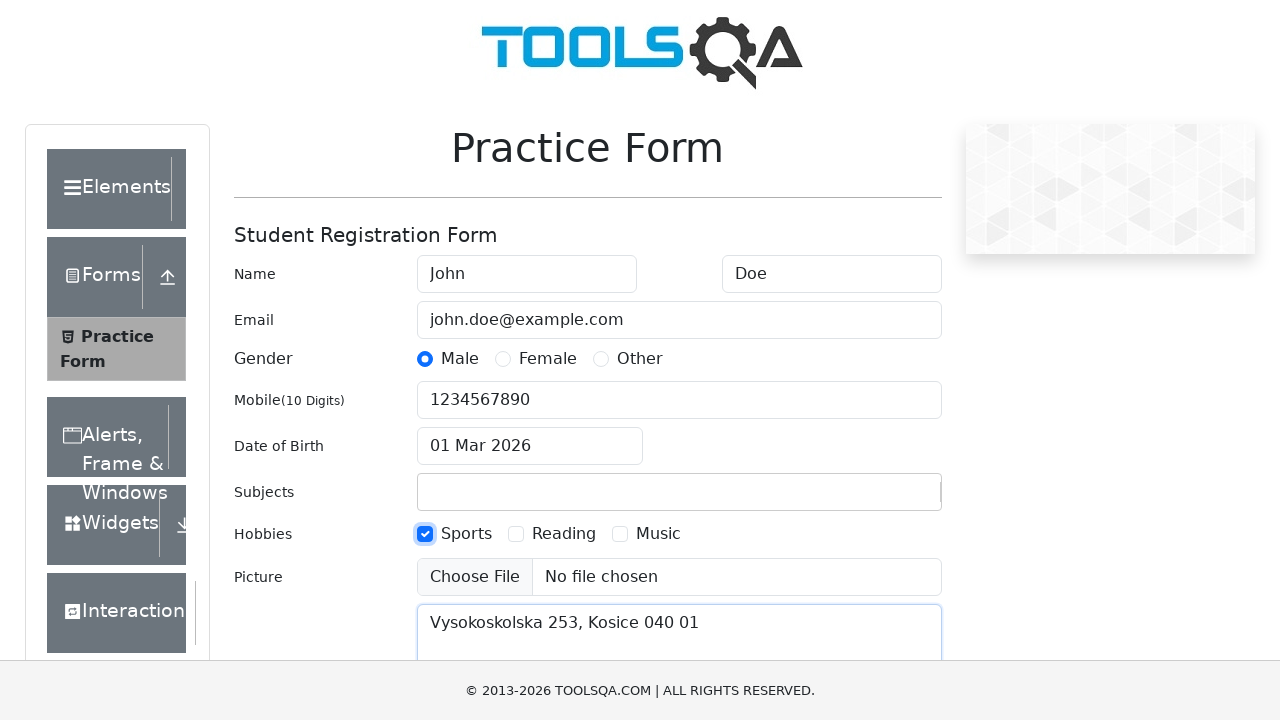

Clicked date of birth input field at (530, 446) on #dateOfBirthInput
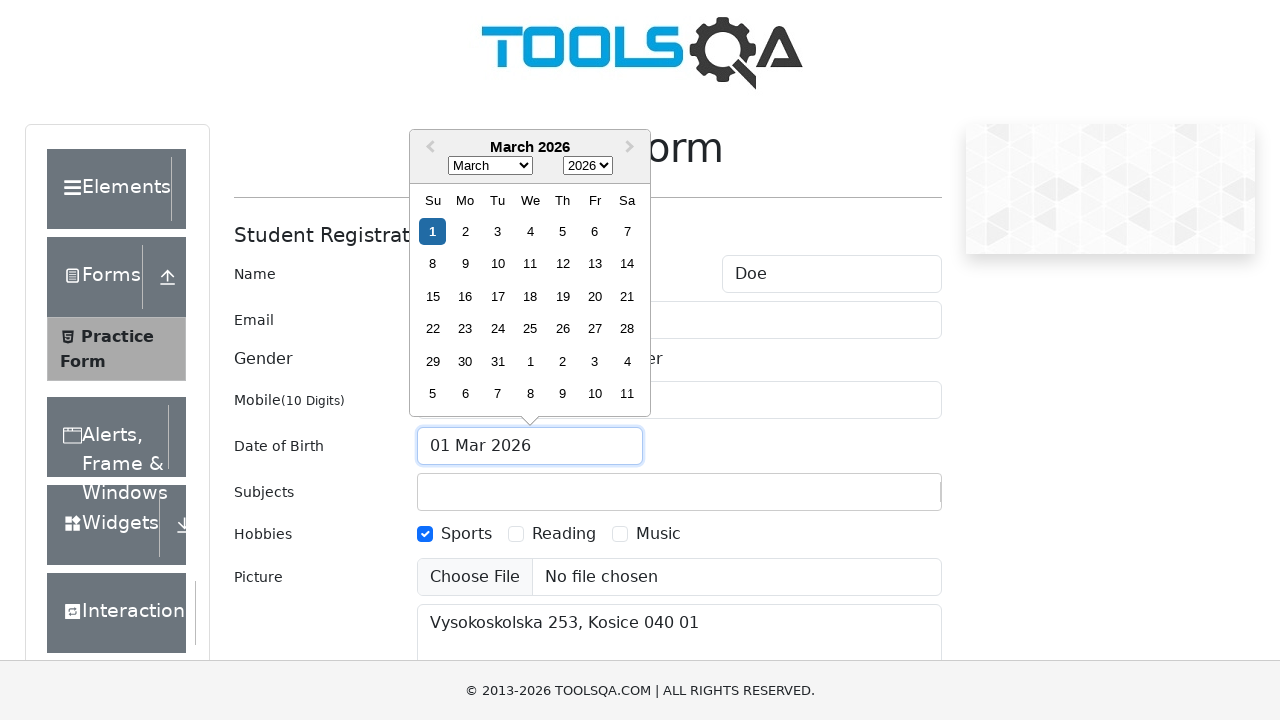

Selected month '1' (February) from date picker on .react-datepicker__month-select
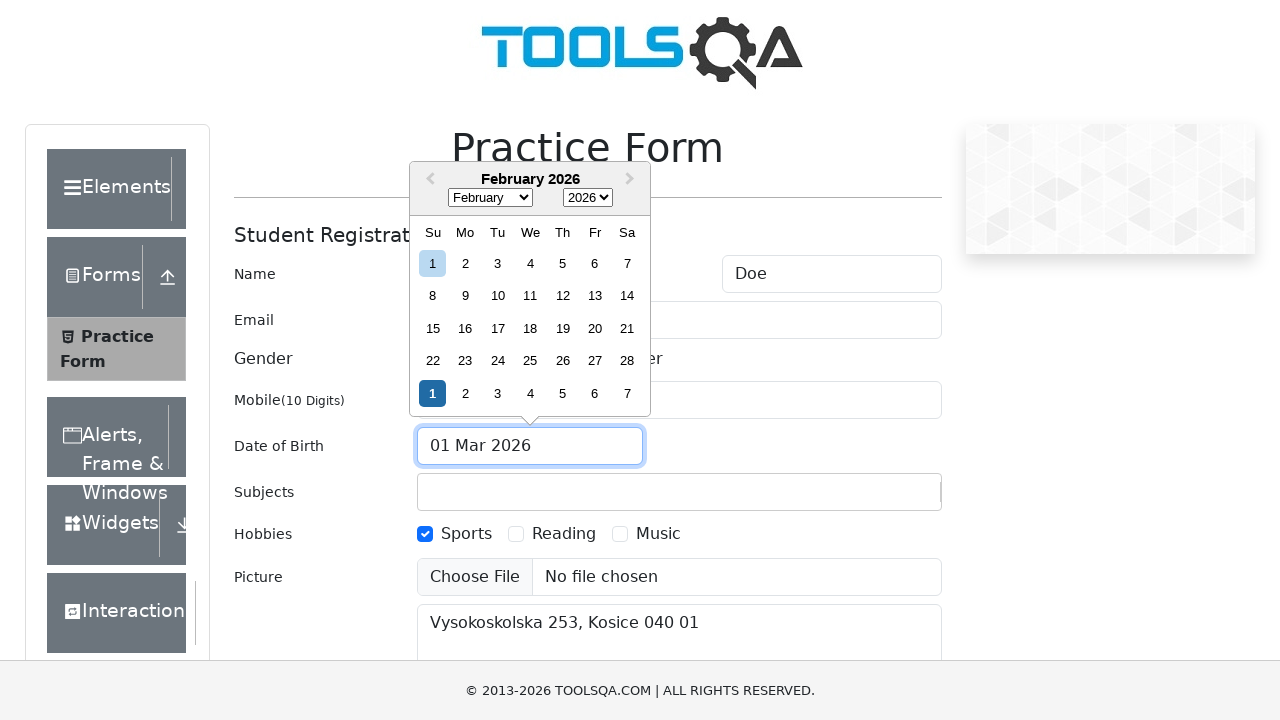

Selected year '2000' from date picker on .react-datepicker__year-select
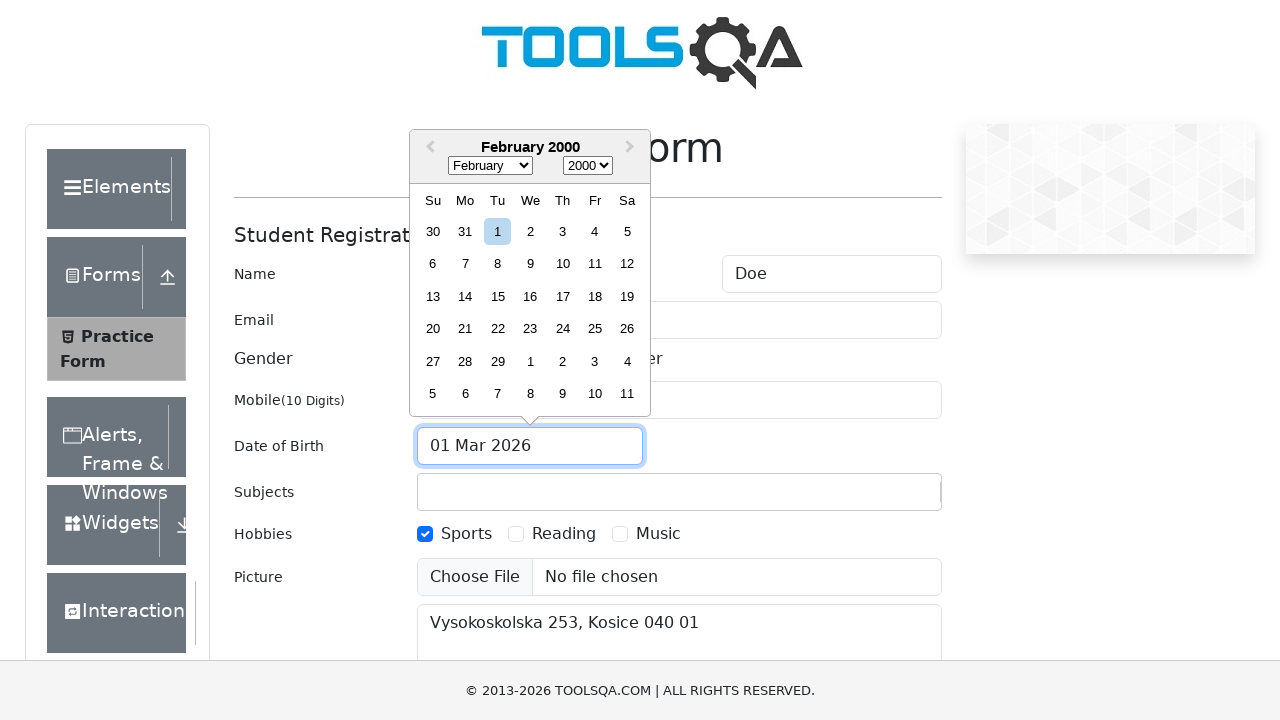

Selected day '1' from date picker at (498, 231) on xpath=//div[contains(@class, 'react-datepicker__day') and not(contains(@class, '
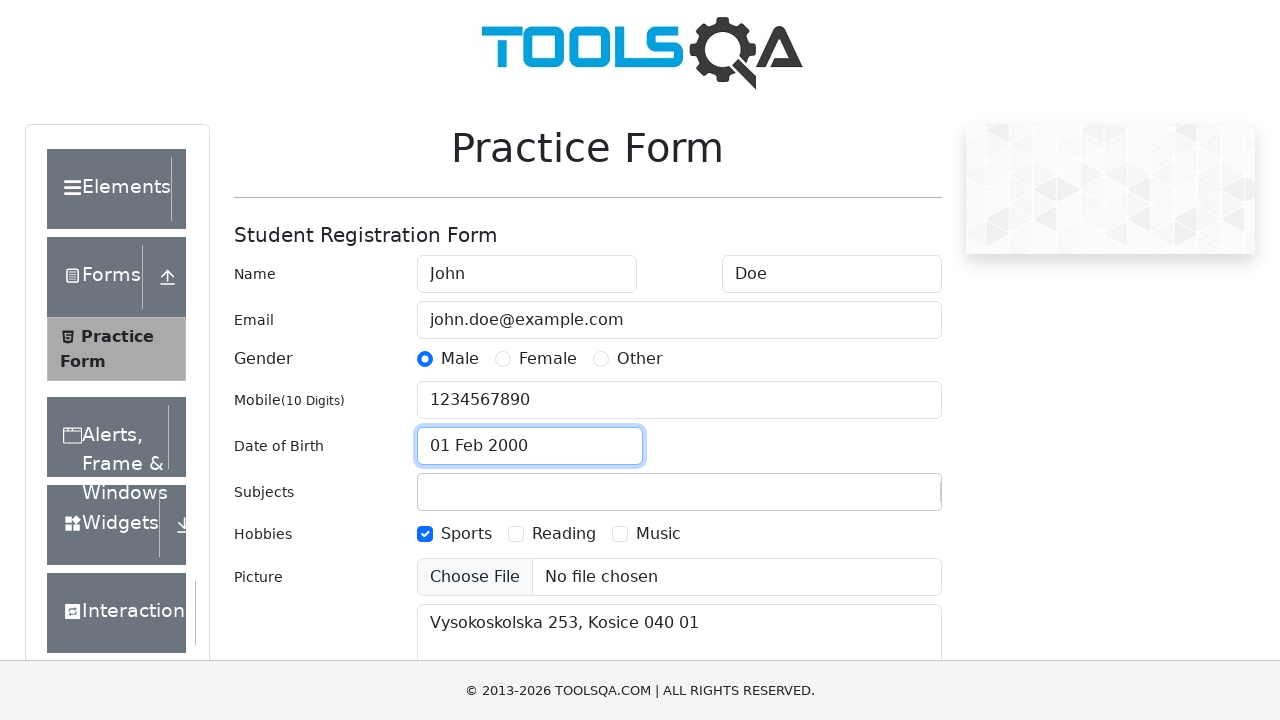

Filled subjects input with 'Computer Science' on #subjectsInput
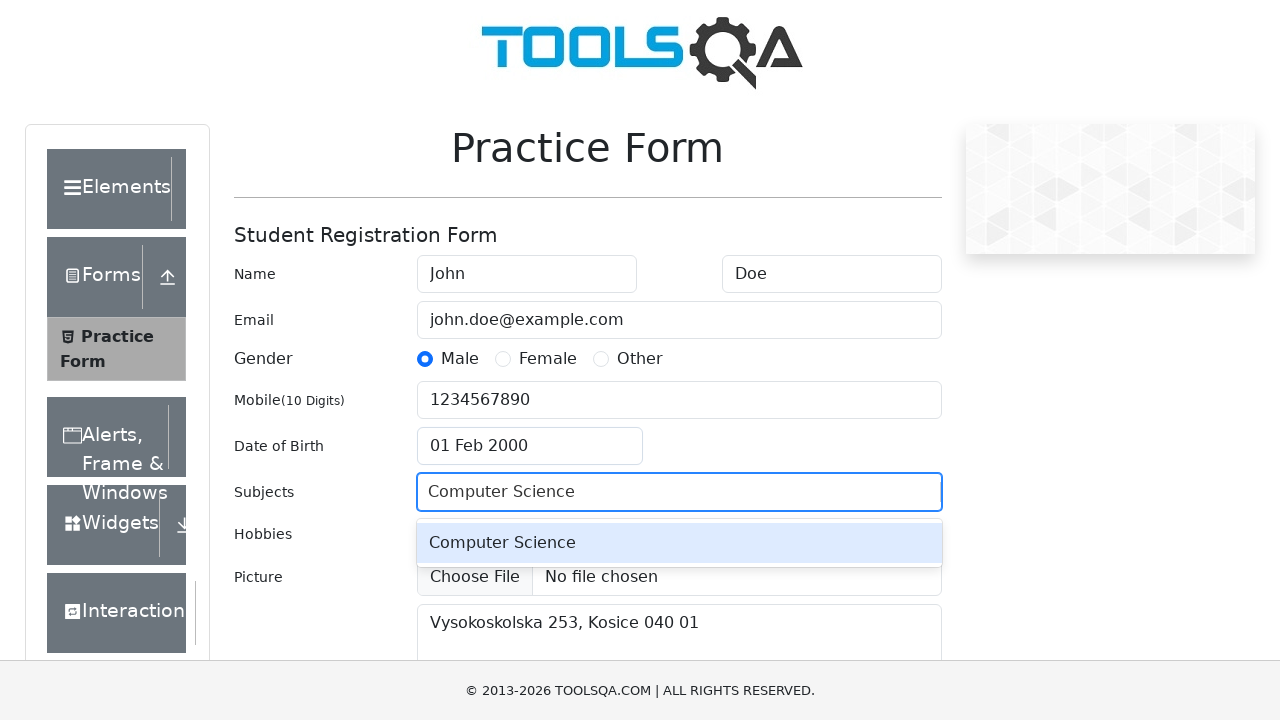

Pressed Enter to add 'Computer Science' subject on #subjectsInput
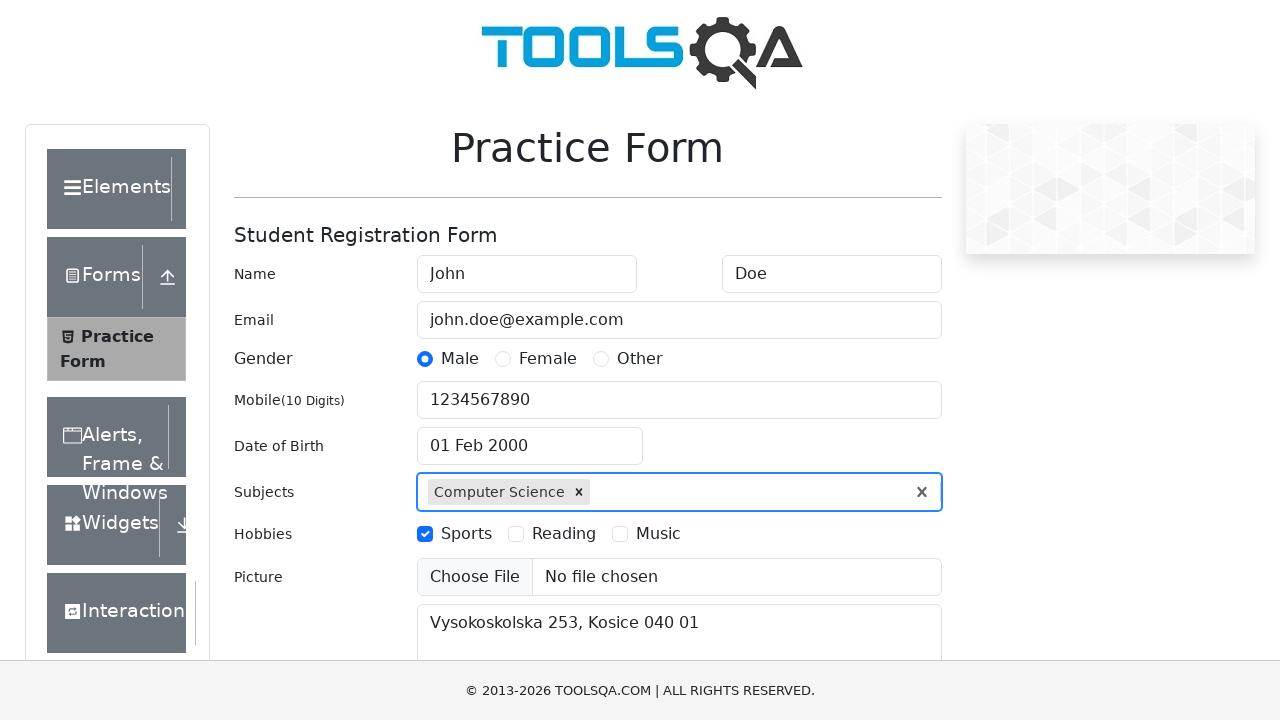

Filled subjects input with 'Physics' on #subjectsInput
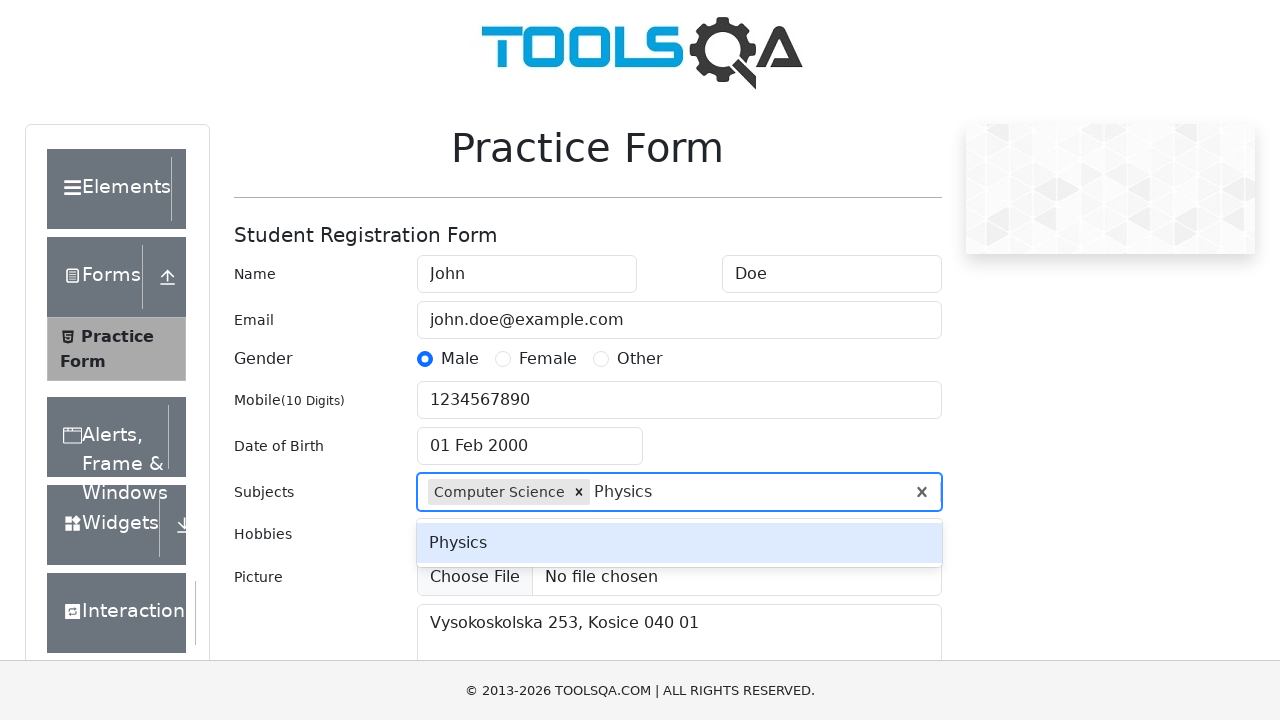

Pressed Enter to add 'Physics' subject on #subjectsInput
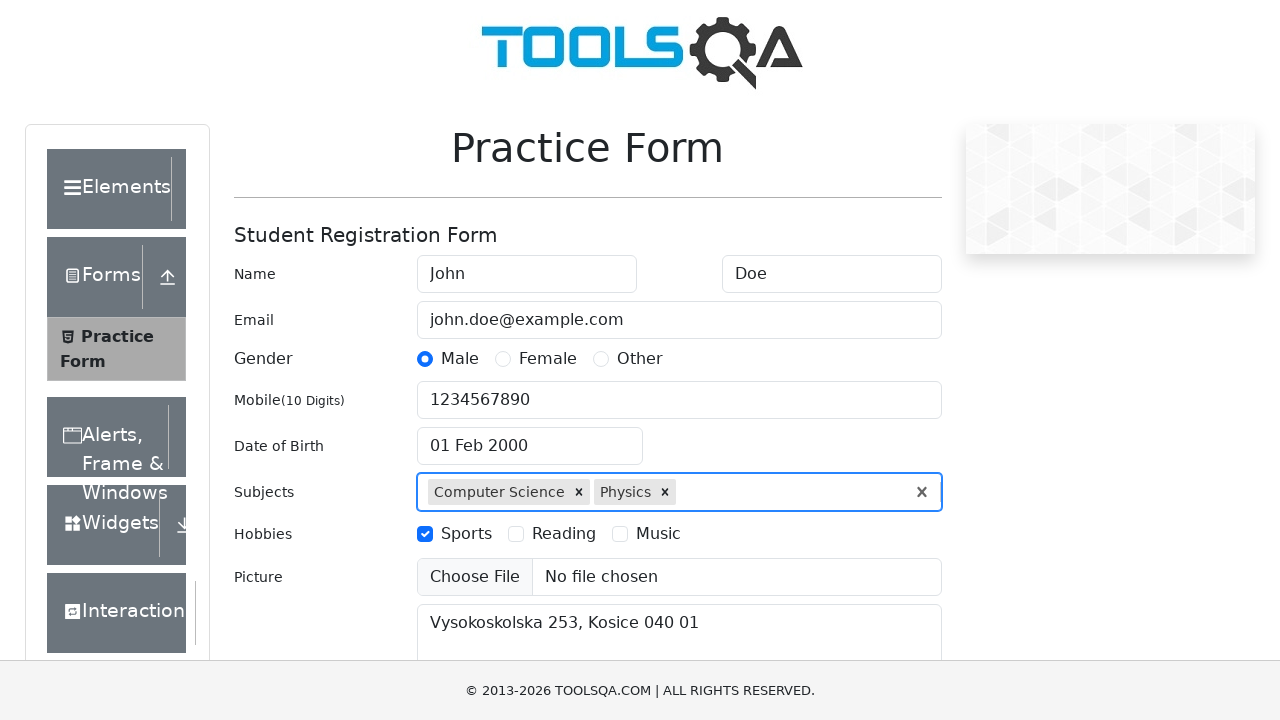

Filled subjects input with 'English' on #subjectsInput
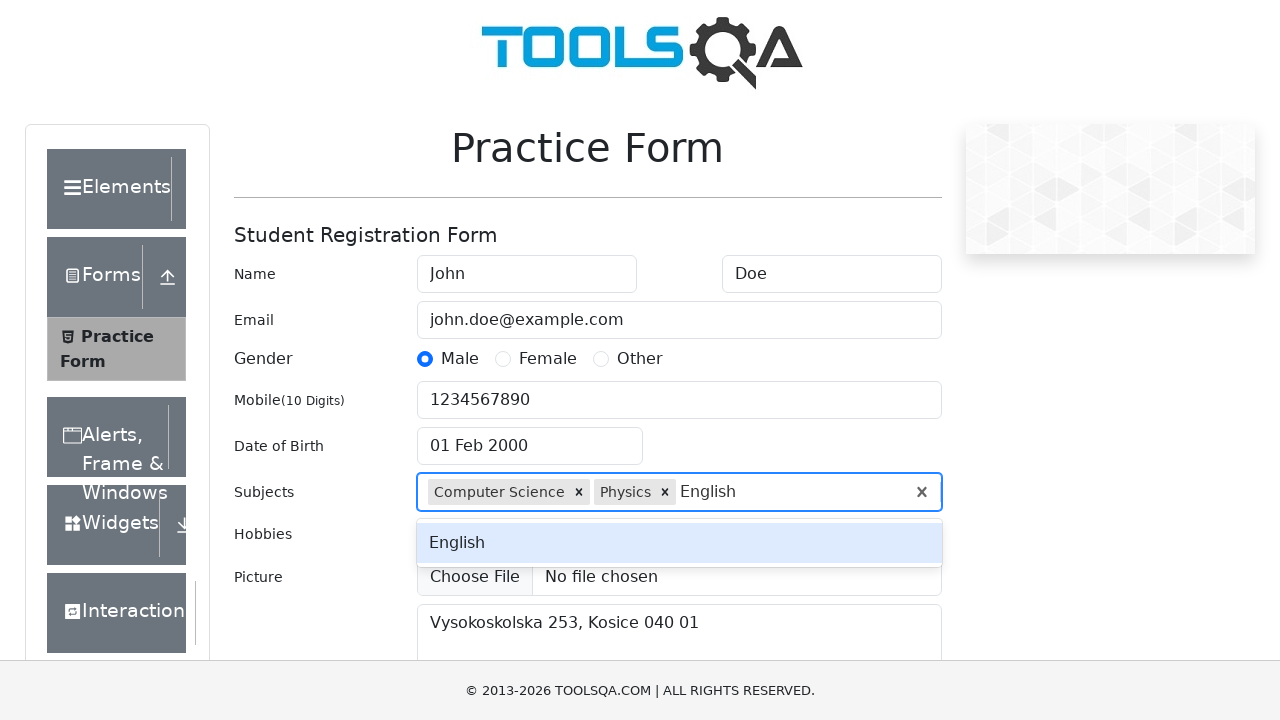

Pressed Enter to add 'English' subject on #subjectsInput
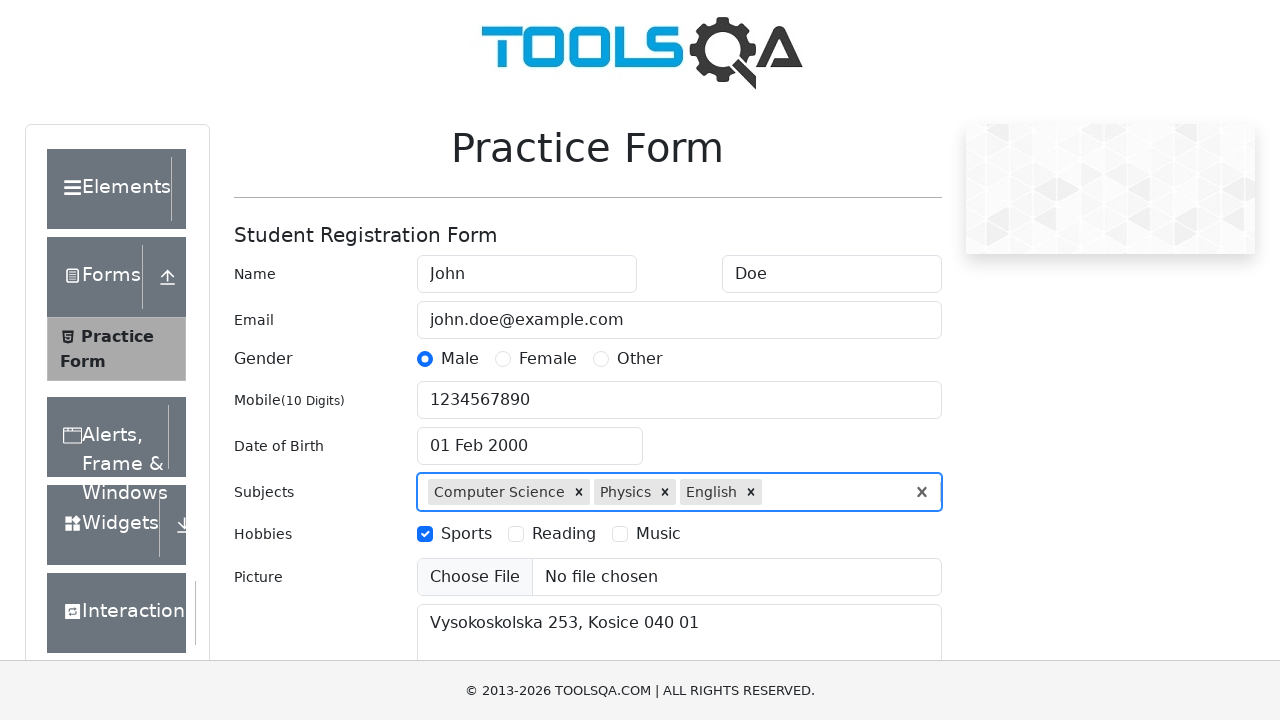

Clicked state selection field at (527, 437) on #state
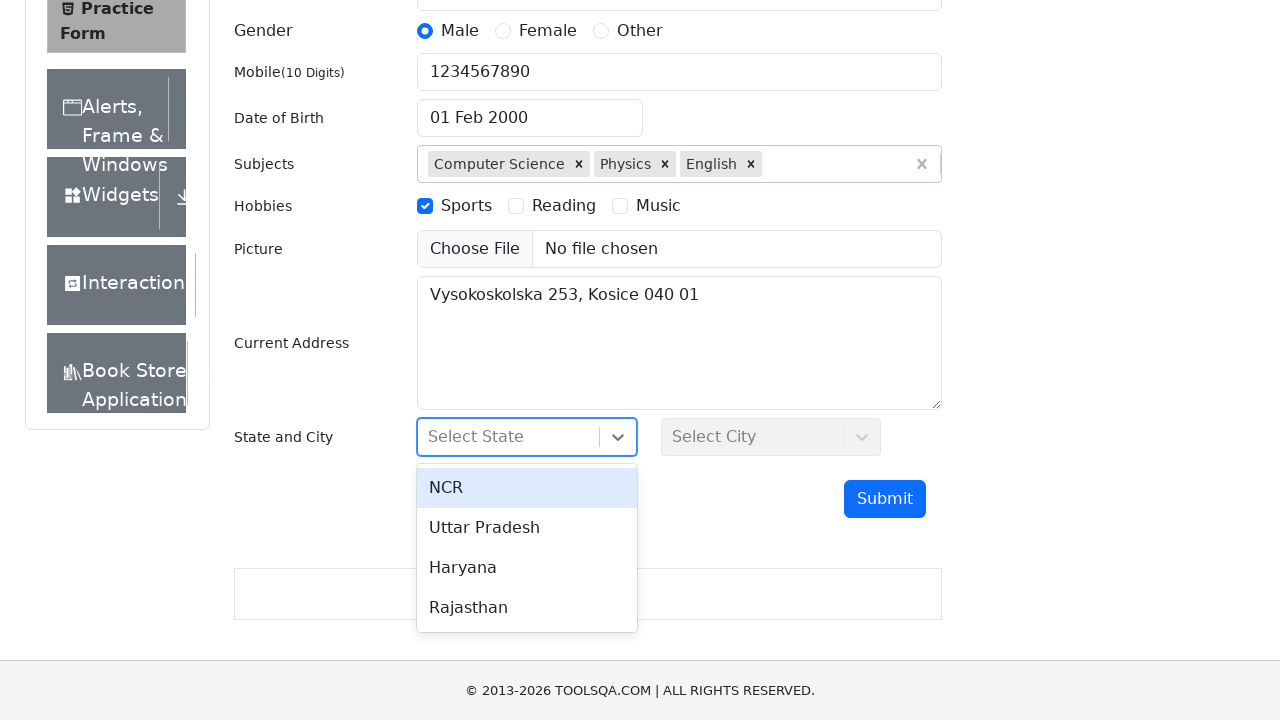

Filled state input with 'NCR' on #react-select-3-input
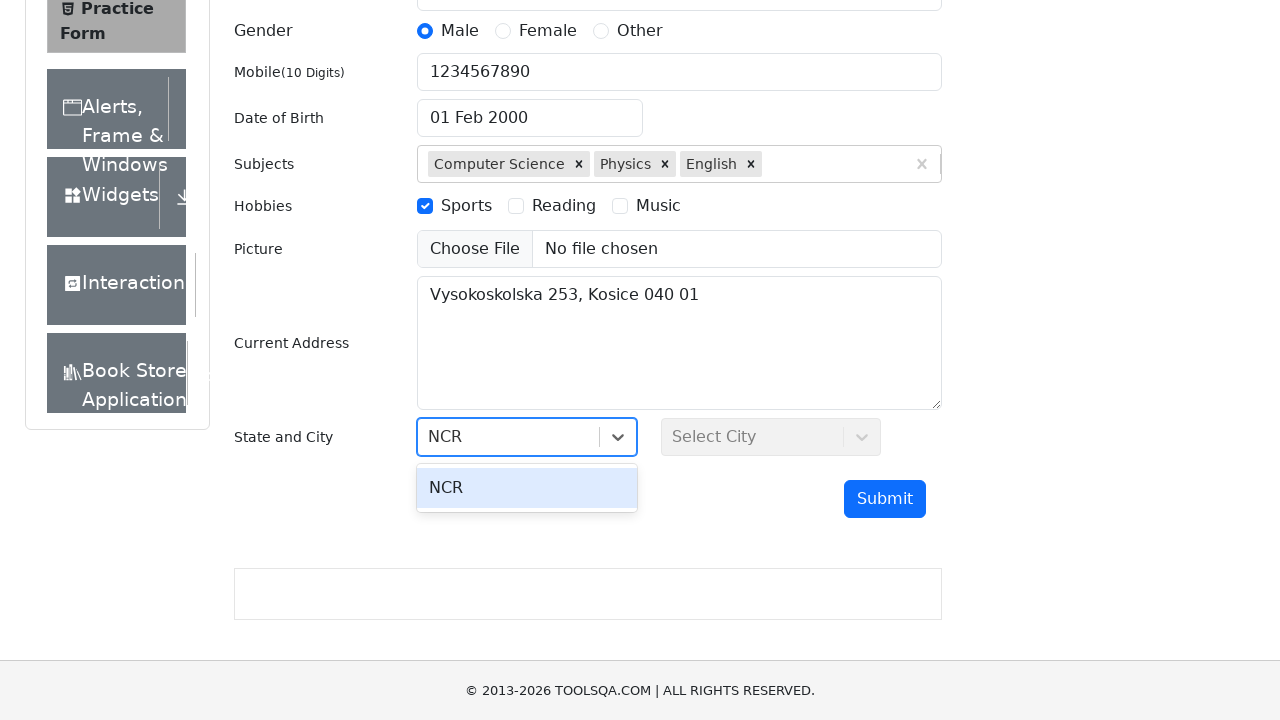

Pressed Enter to confirm 'NCR' state selection on #react-select-3-input
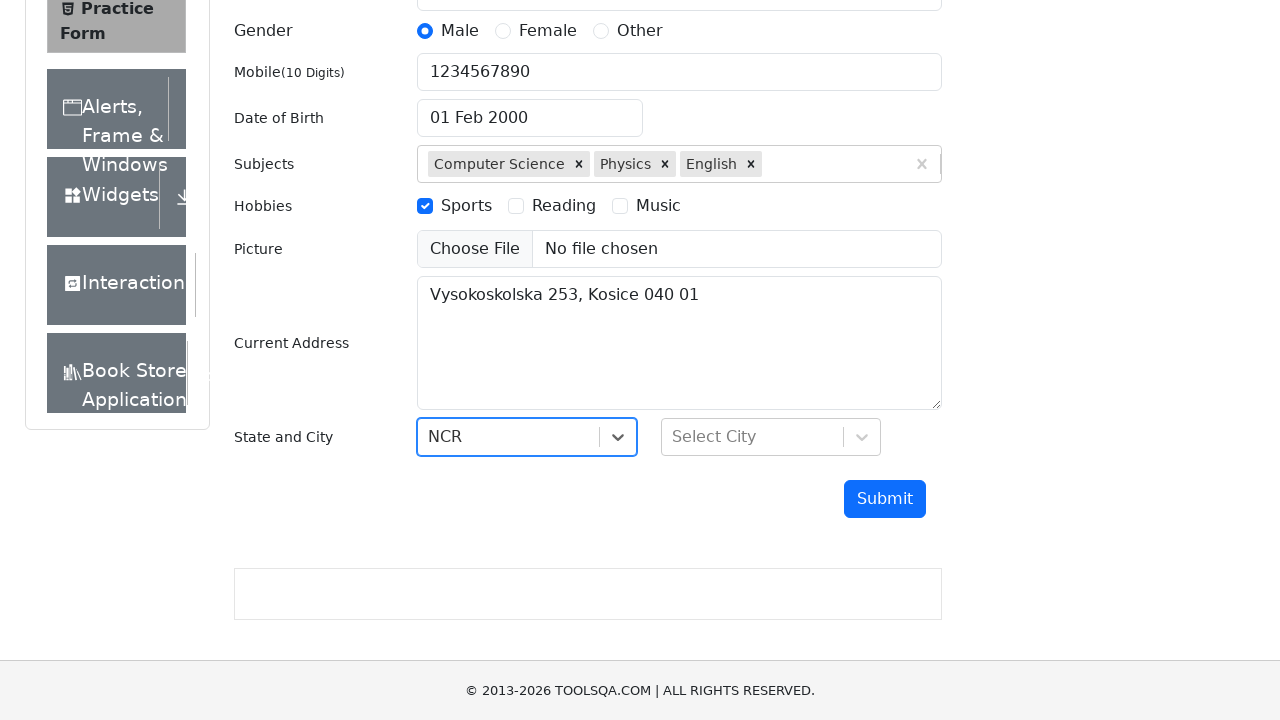

Clicked city selection field at (771, 437) on #city
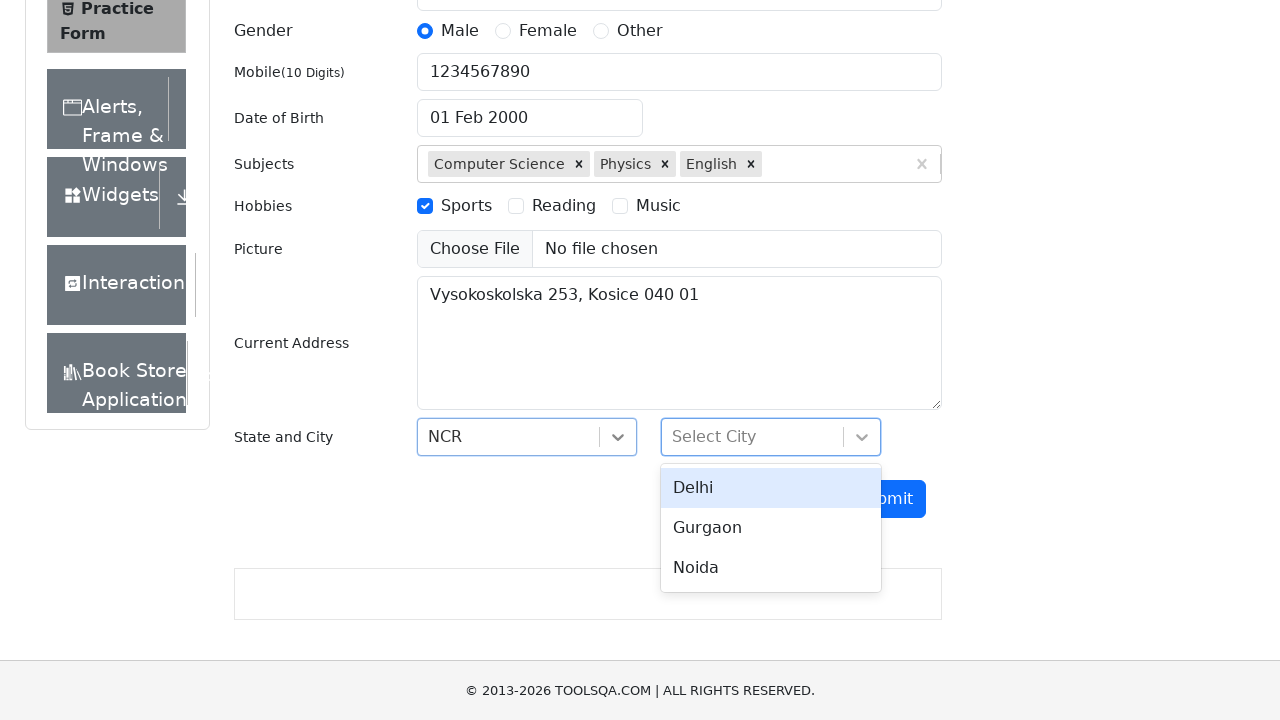

Filled city input with 'Delhi' on #react-select-4-input
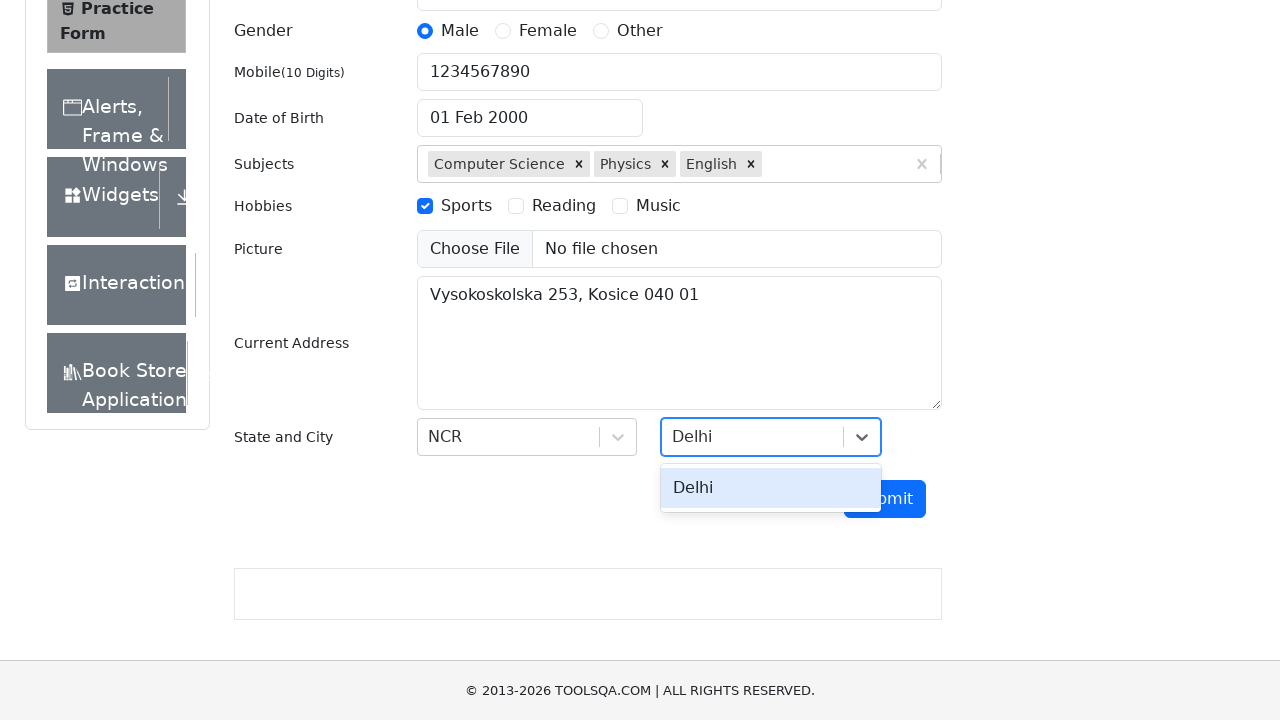

Pressed Enter to confirm 'Delhi' city selection on #react-select-4-input
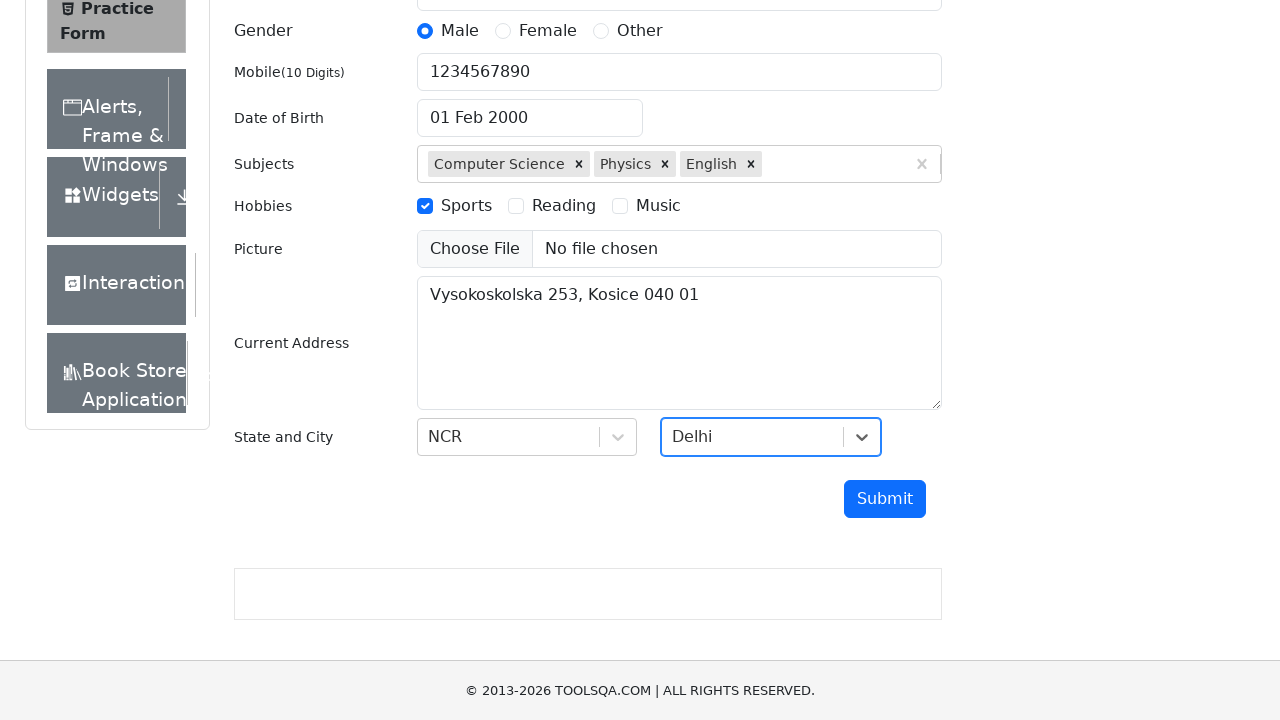

Pressed Enter to submit the form on #submit
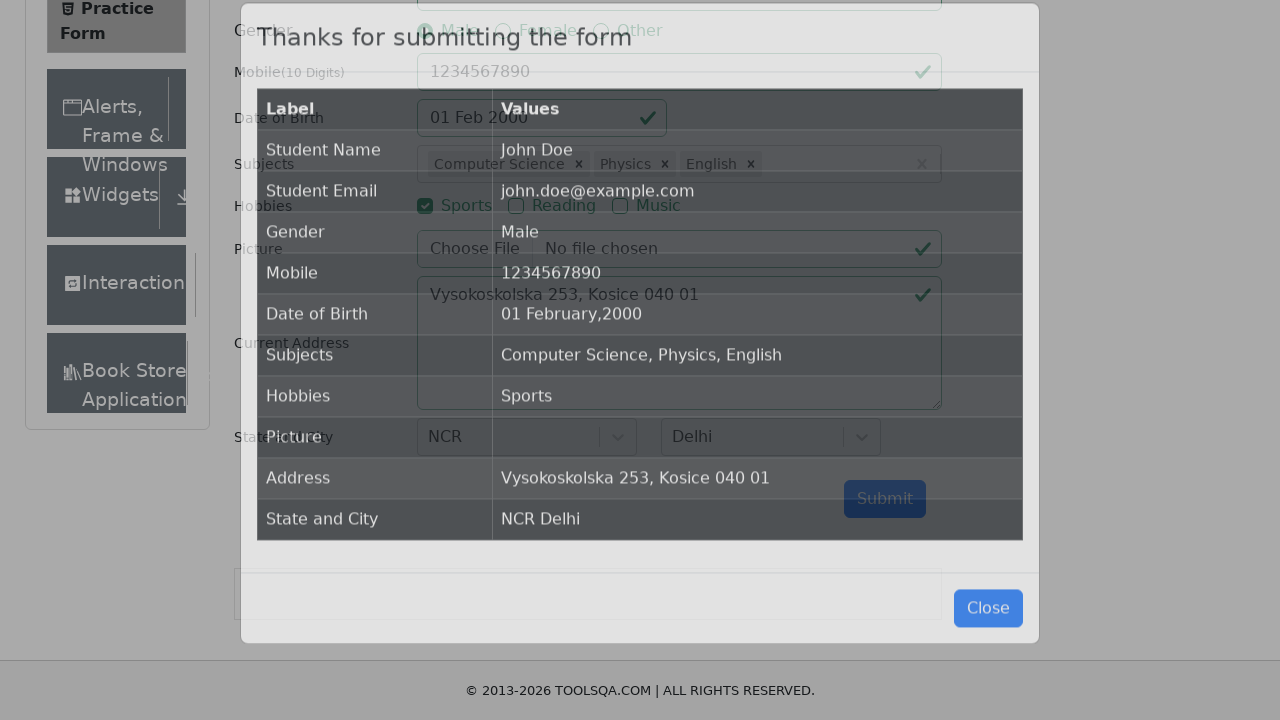

Waited for submission confirmation - 'Student Name' field appeared
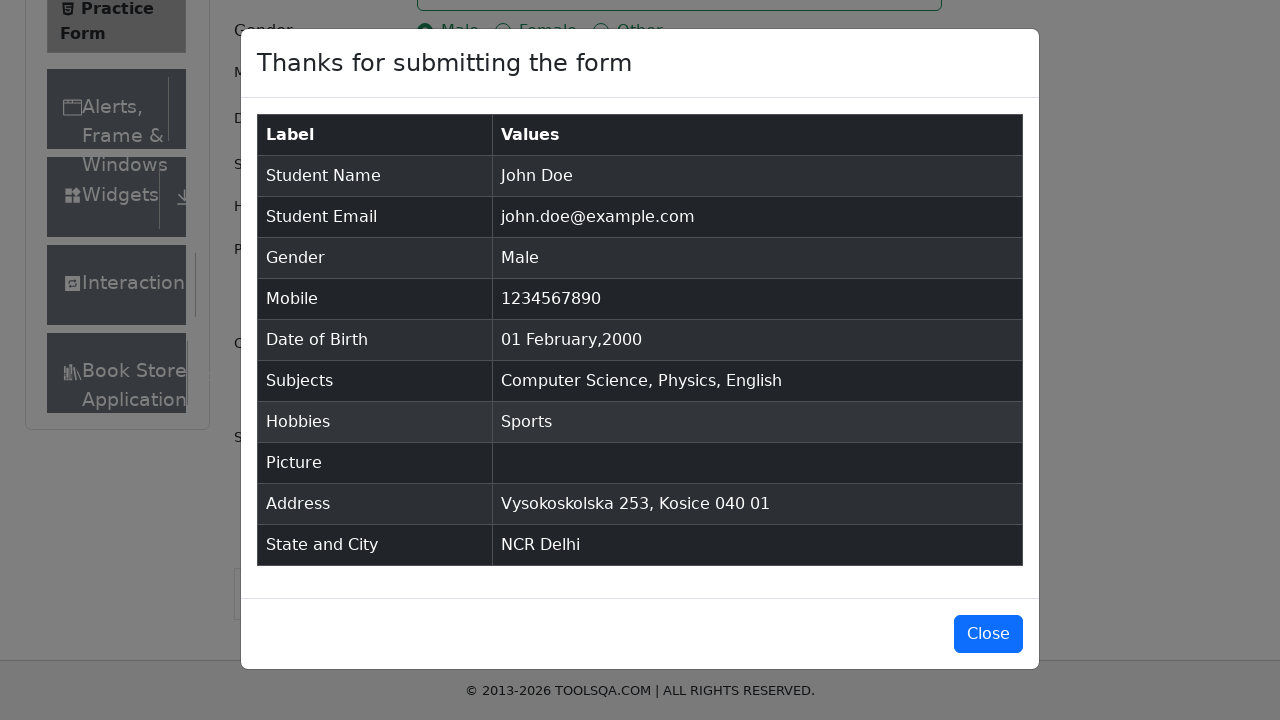

Clicked button to close the confirmation modal at (988, 634) on #closeLargeModal
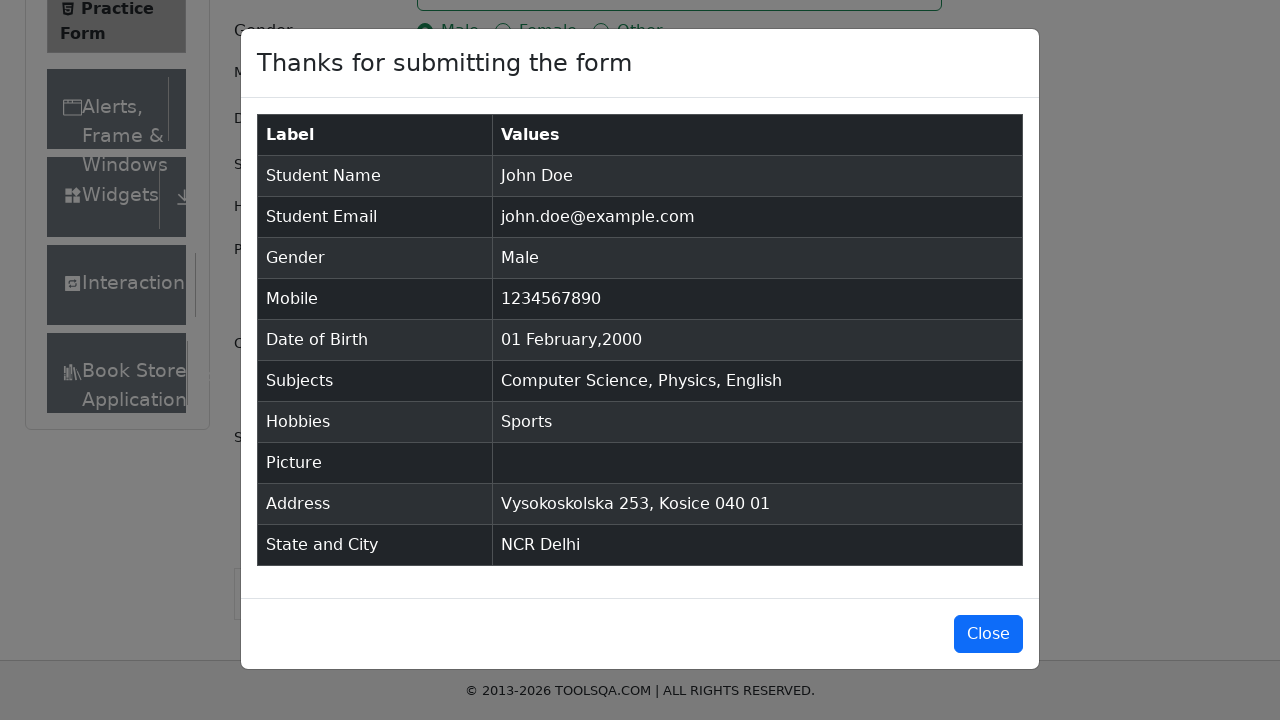

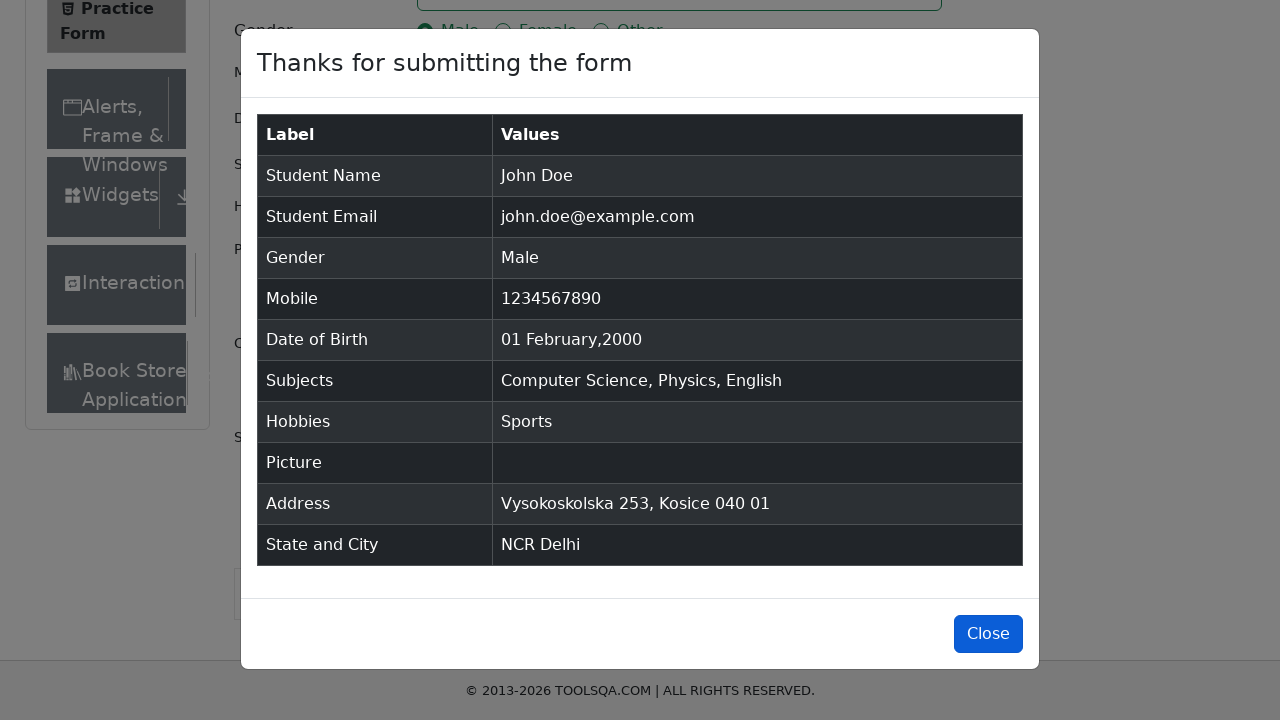